Tests product search and conditional add to cart by finding and adding the Cashews product

Starting URL: https://rahulshettyacademy.com/seleniumPractise/#/

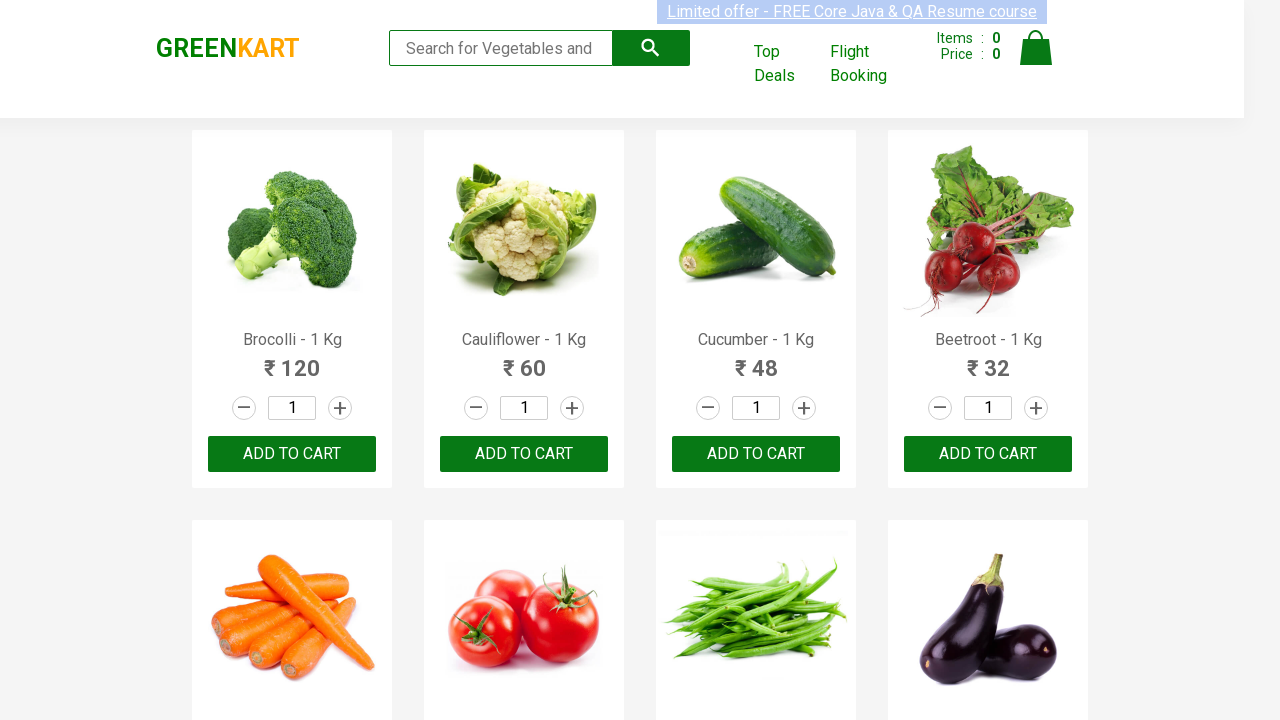

Filled search keyword field with 'ca' on .search-keyword
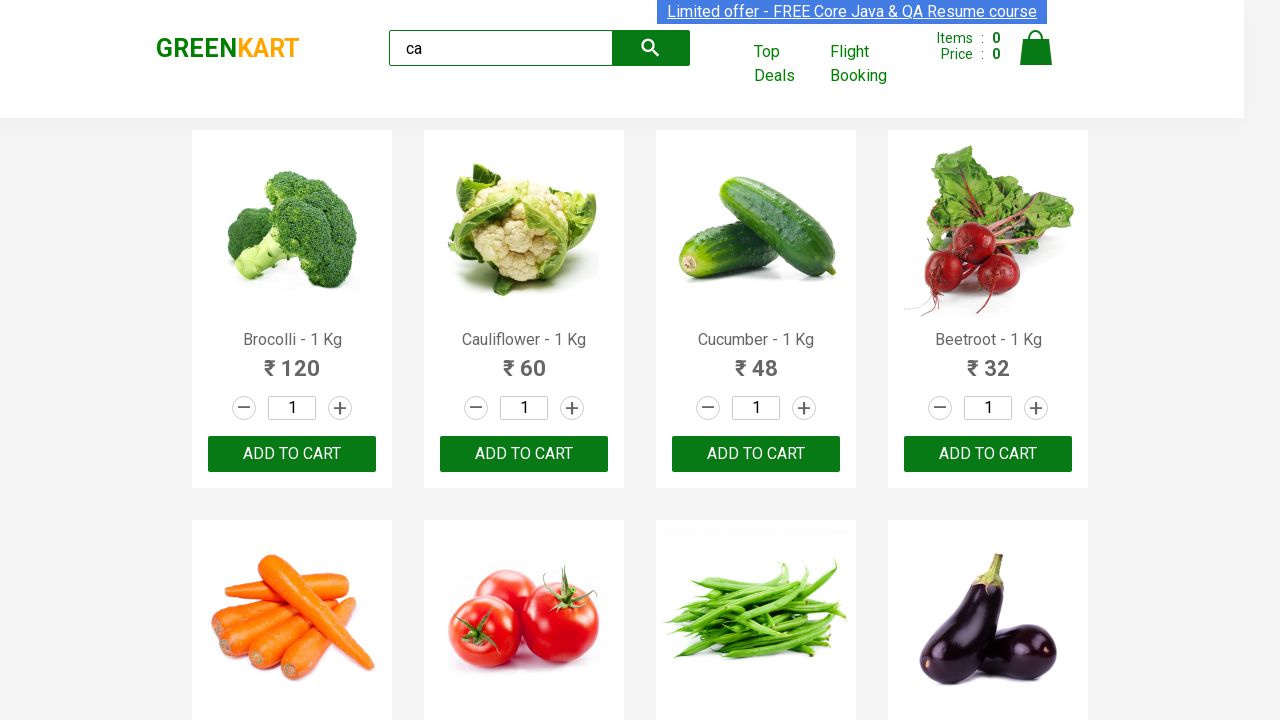

Waited for products to filter
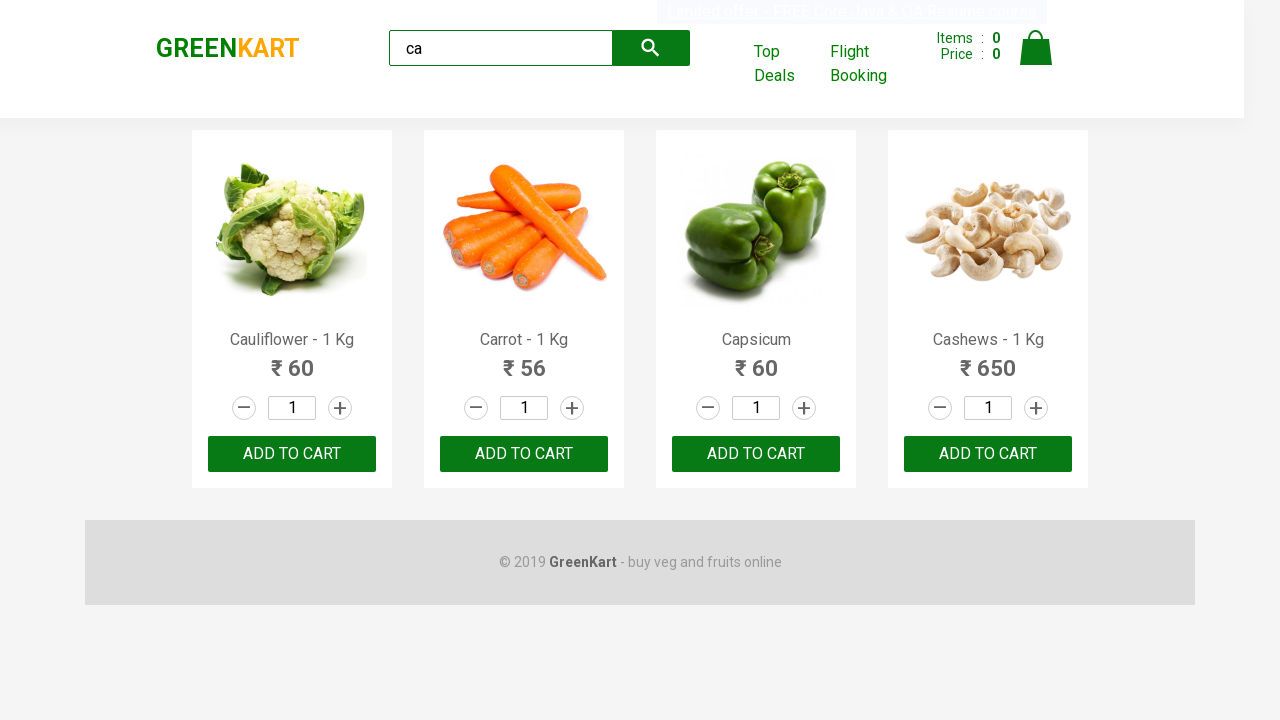

Retrieved all product elements from the page
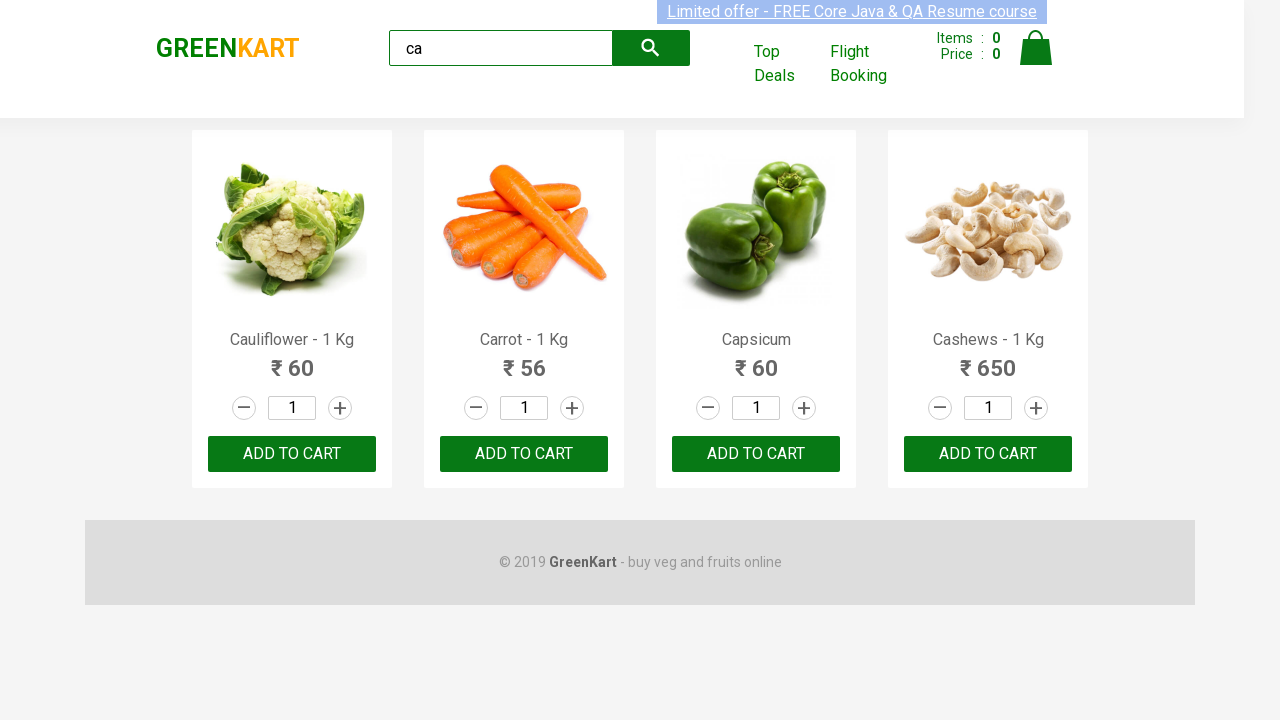

Extracted product name: Cauliflower - 1 Kg
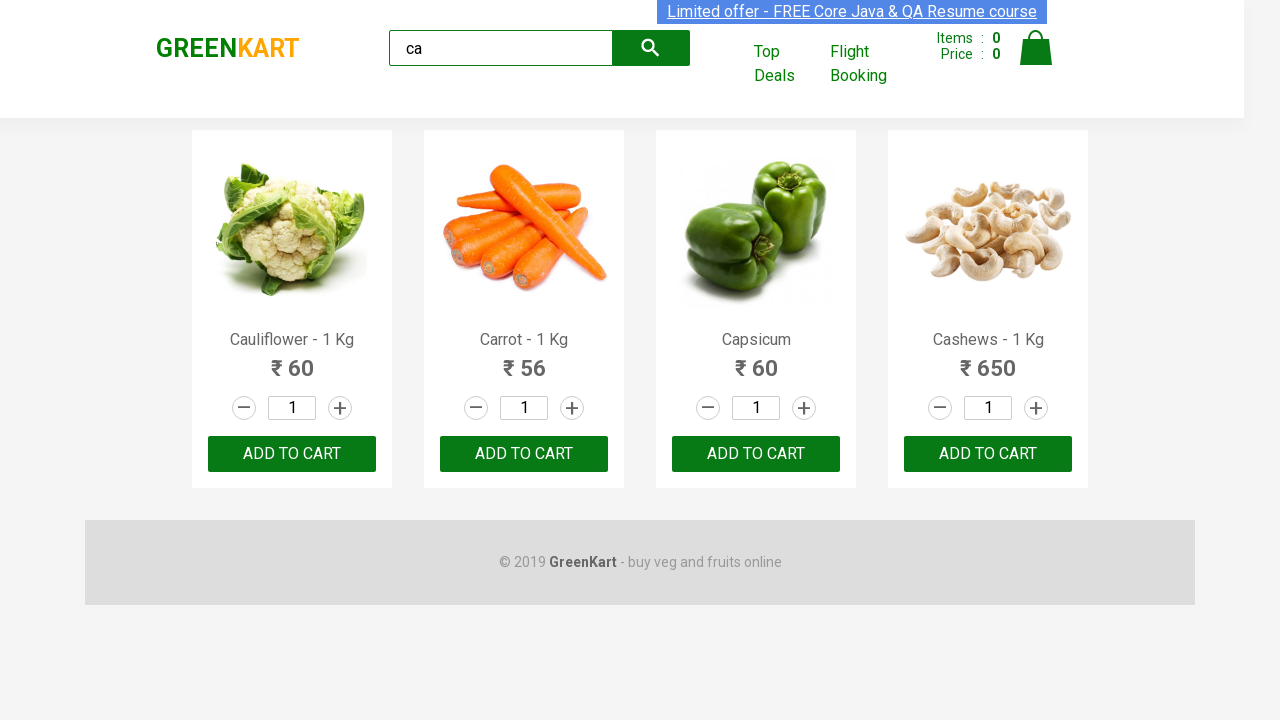

Extracted product name: Carrot - 1 Kg
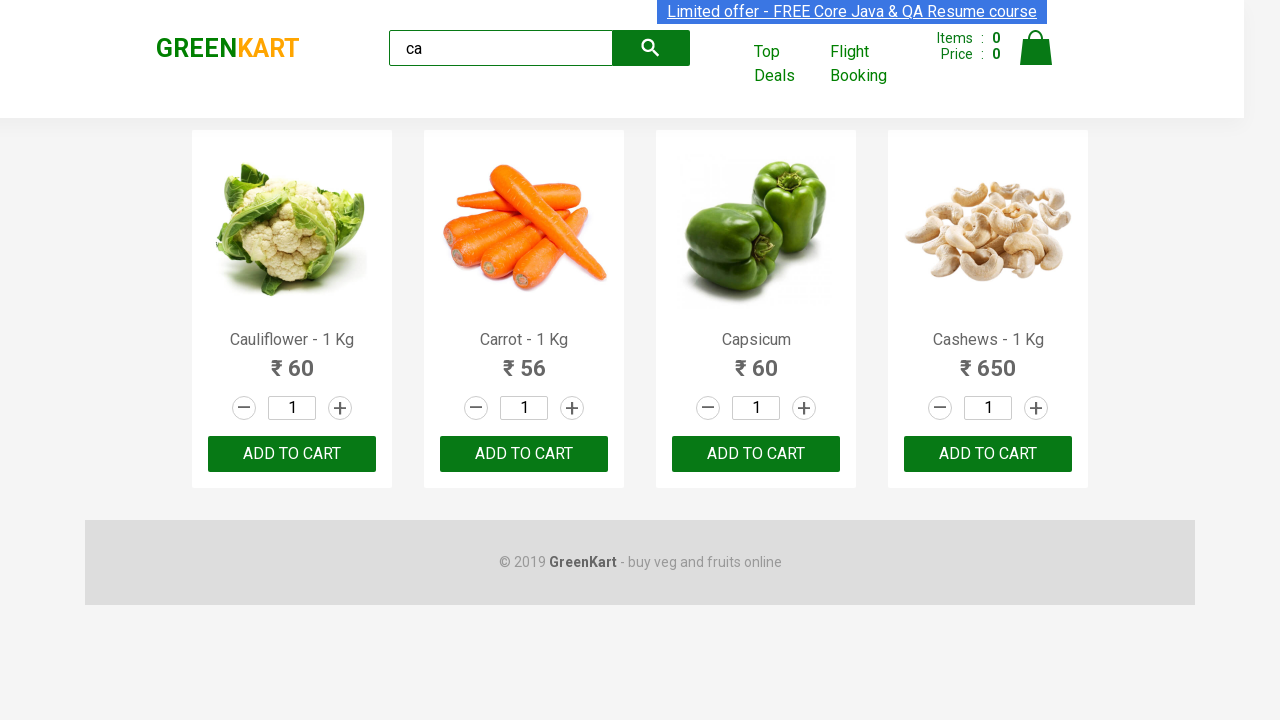

Extracted product name: Capsicum
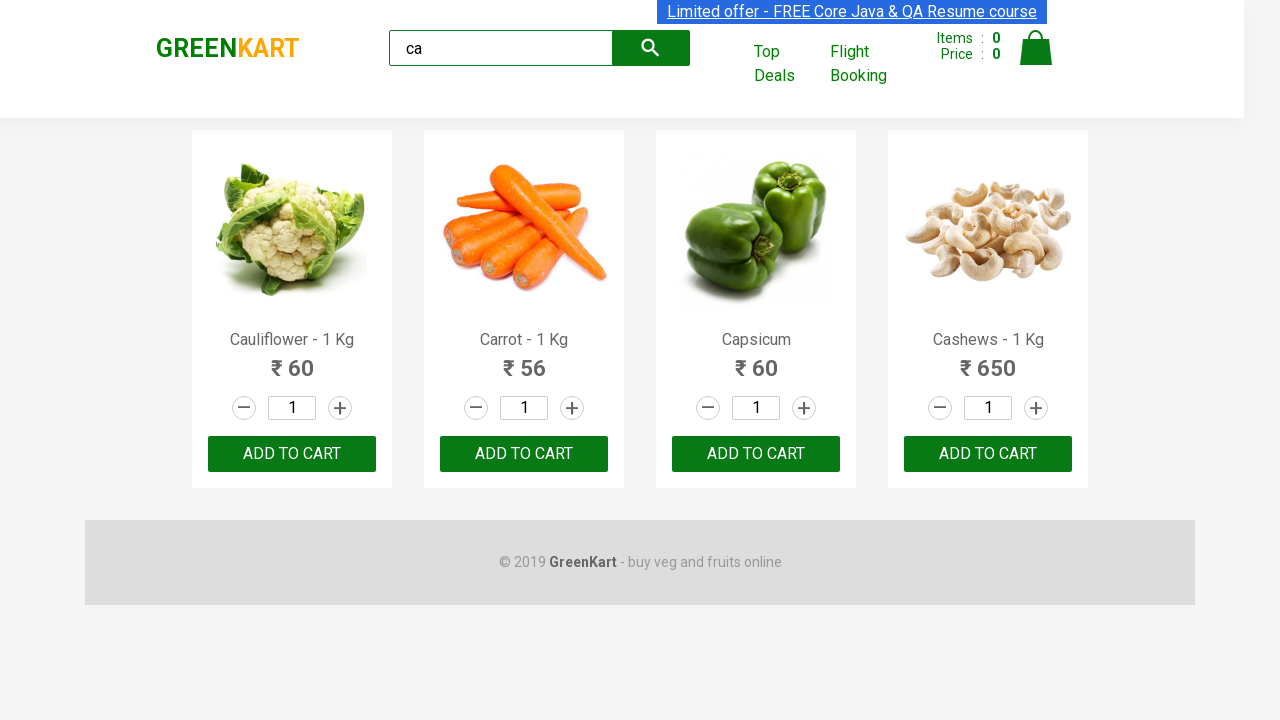

Extracted product name: Cashews - 1 Kg
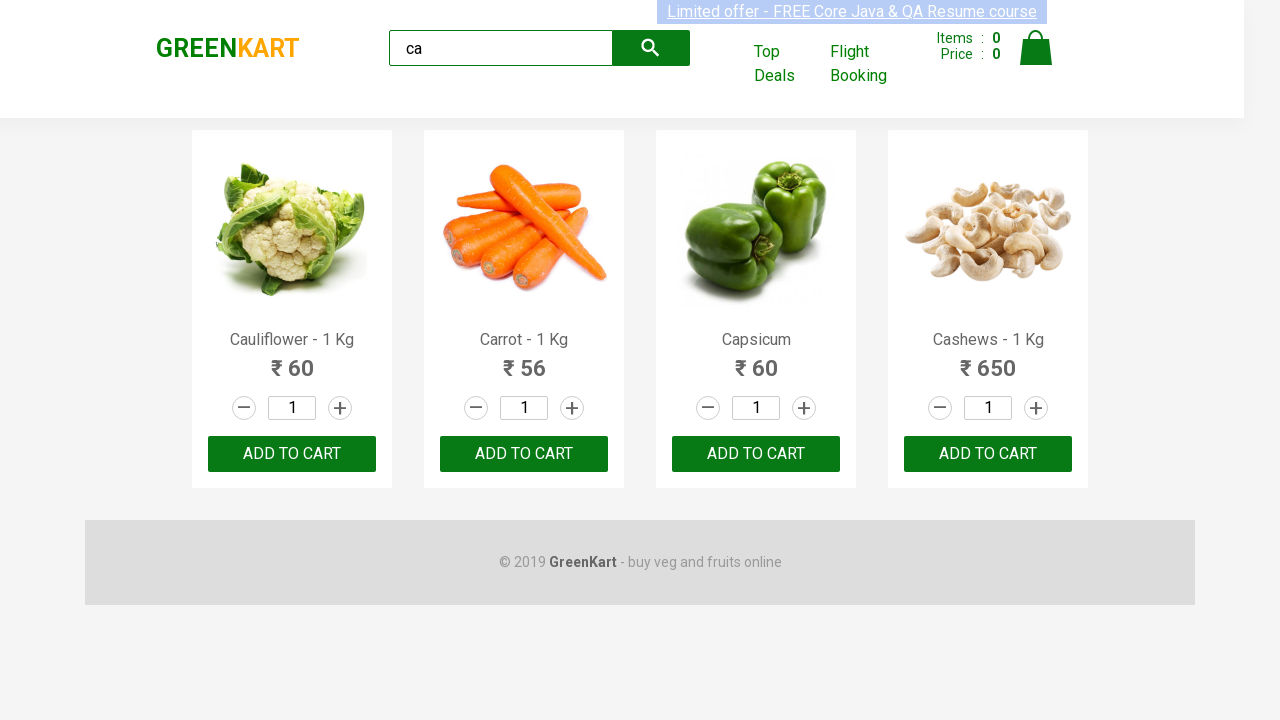

Found Cashews product and clicked ADD TO CART button at (988, 454) on .products .product >> nth=3 >> internal:text="ADD TO CART"i
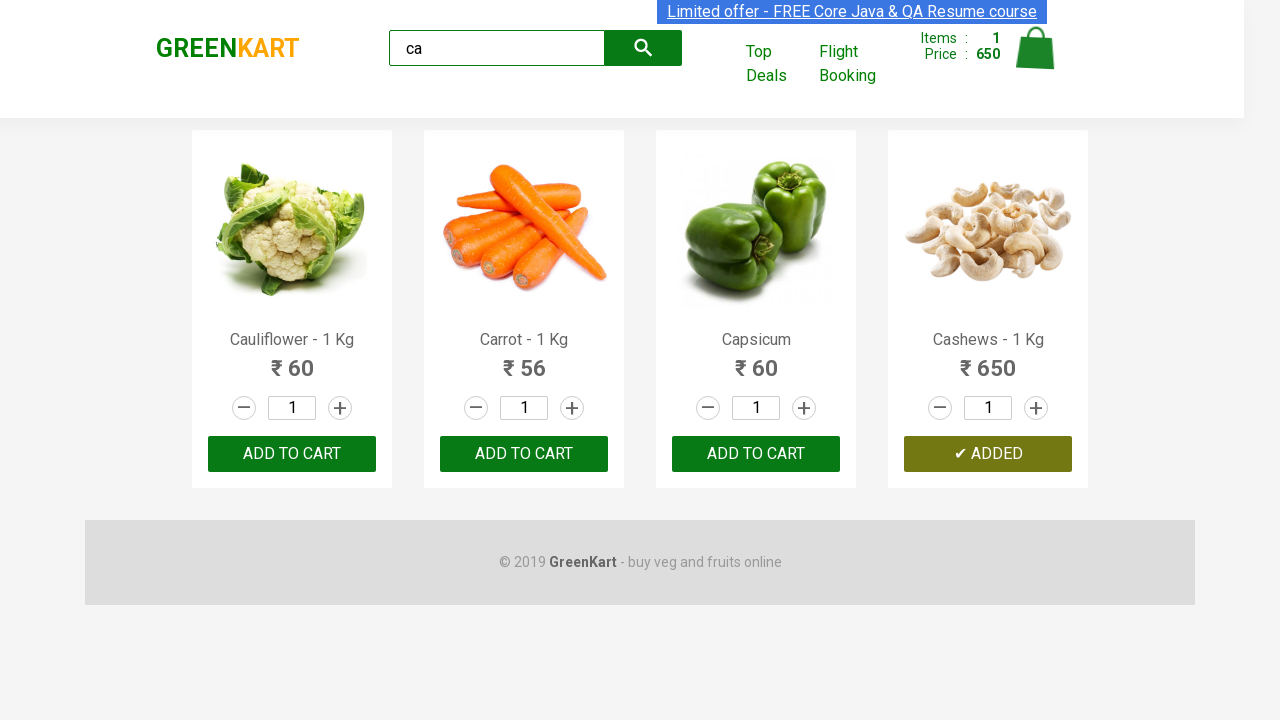

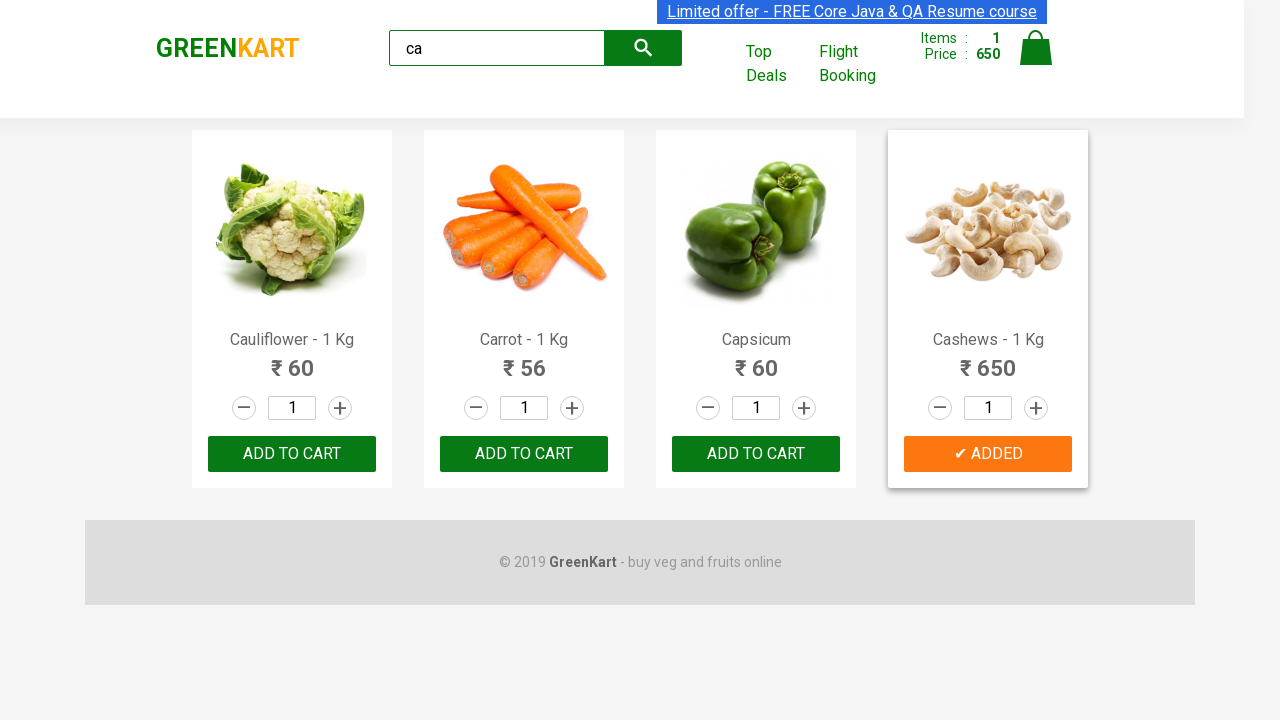